Navigates to Carbon (code screenshot tool) with a code snippet and clicks the Export button to trigger a PNG download of the formatted code

Starting URL: https://carbon.now.sh/?l=auto&code=print(%22Hello%20World%22)

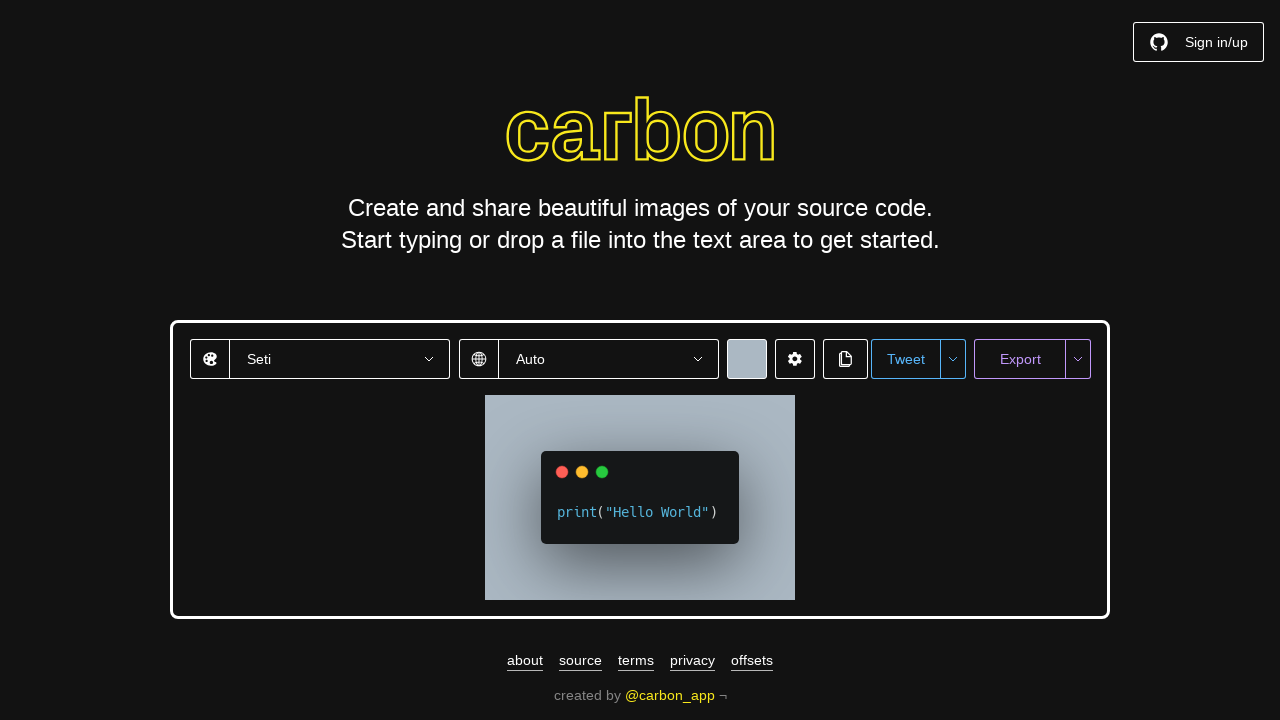

Carbon editor loaded and Export button is visible
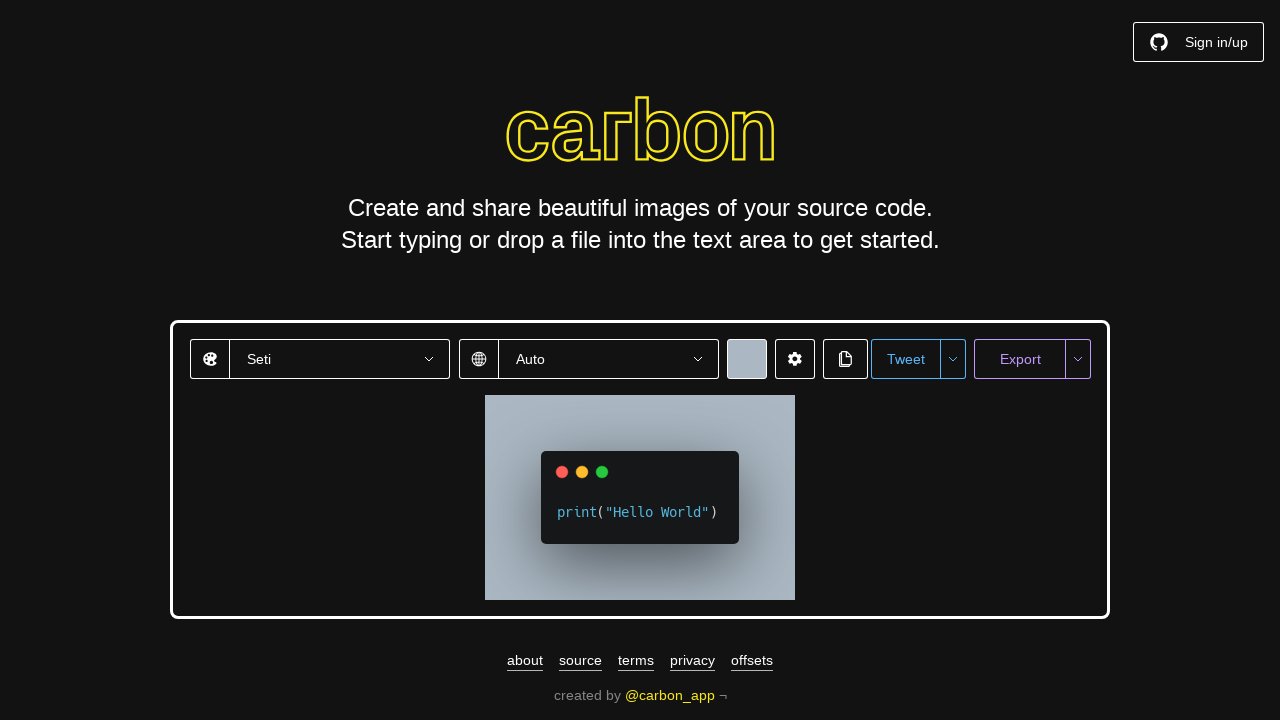

Clicked Export button to trigger PNG download at (1020, 359) on xpath=//button[contains(text(),'Export')]
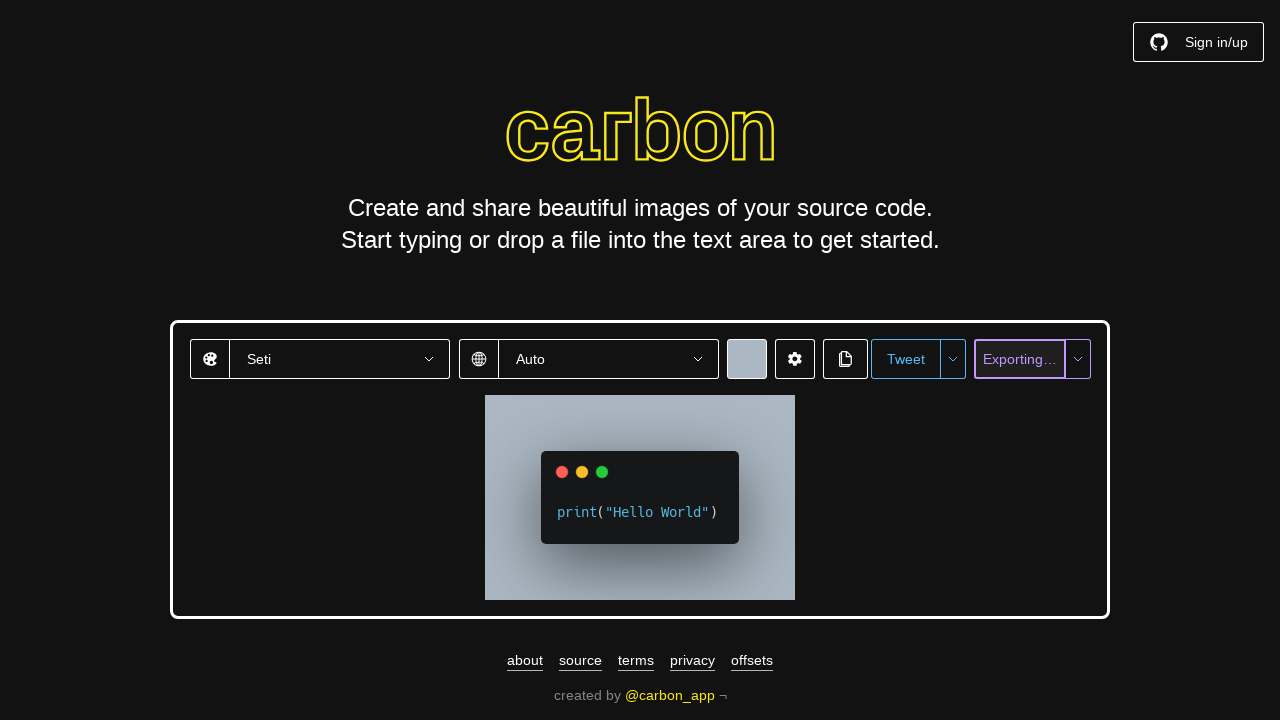

Waited for download to complete
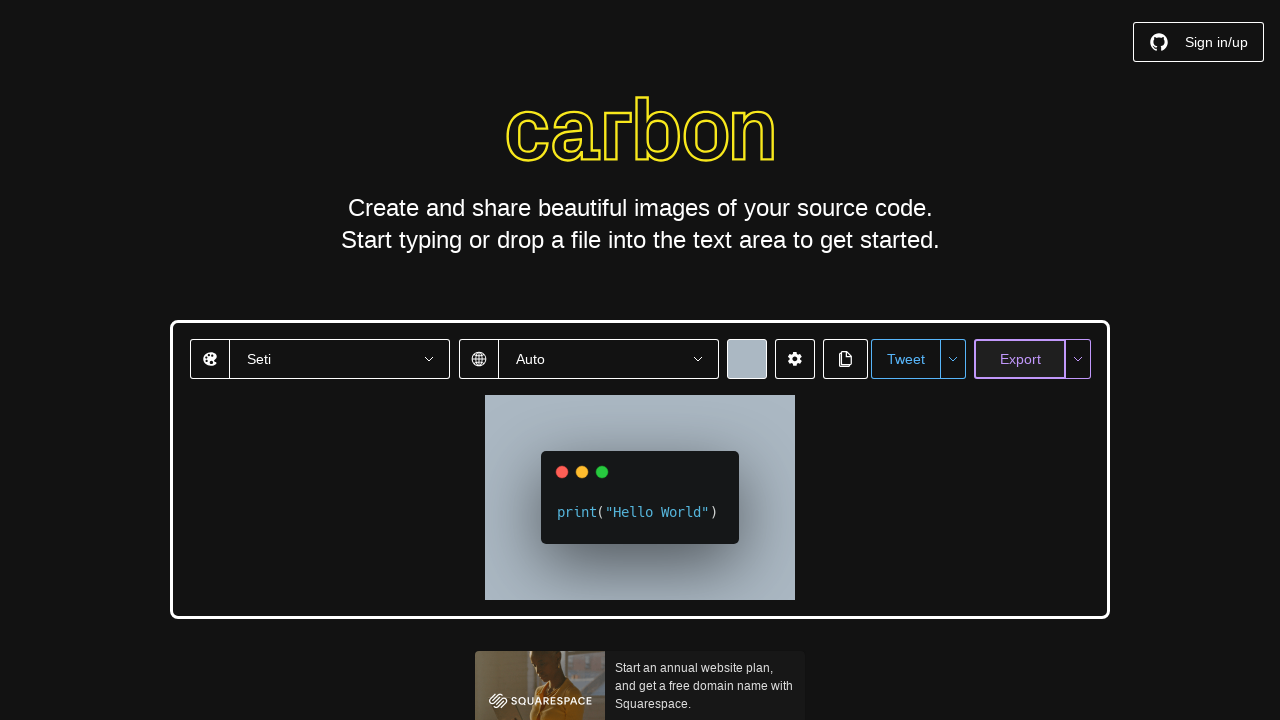

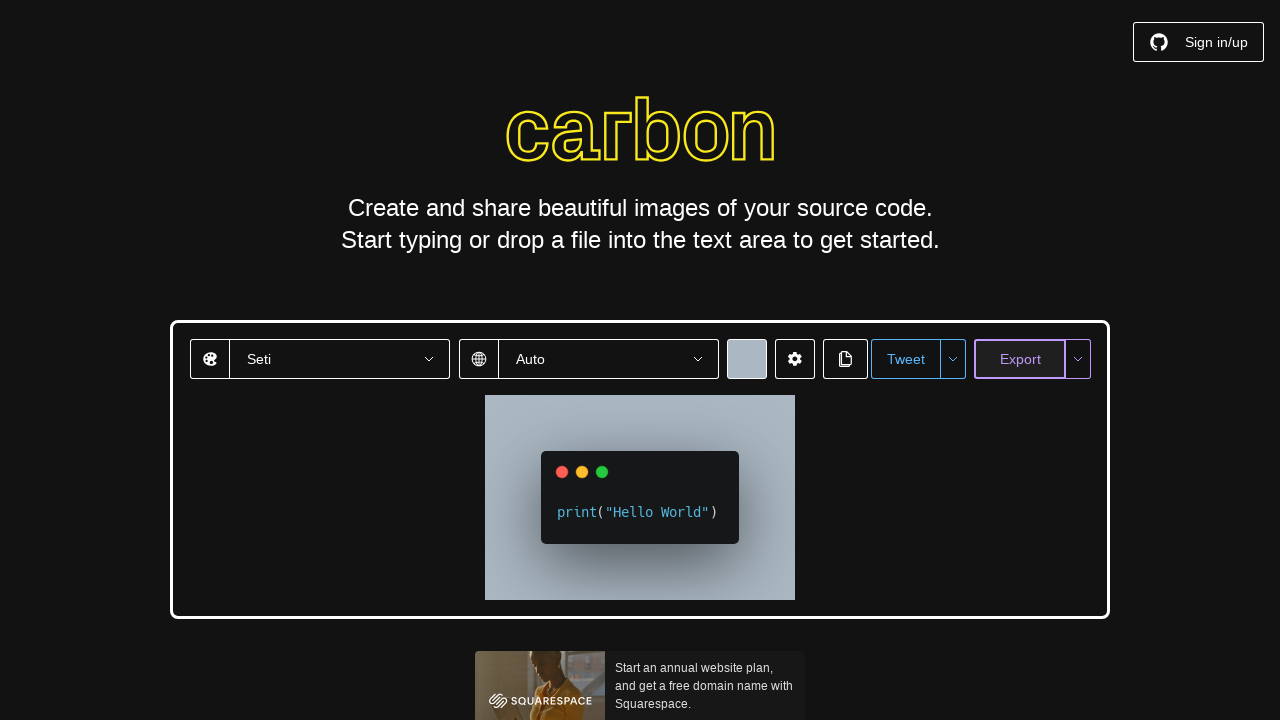